Tests popup window handling by clicking a button to open a new window, switching between windows, and closing the child window

Starting URL: http://demo.automationtesting.in/Windows.html

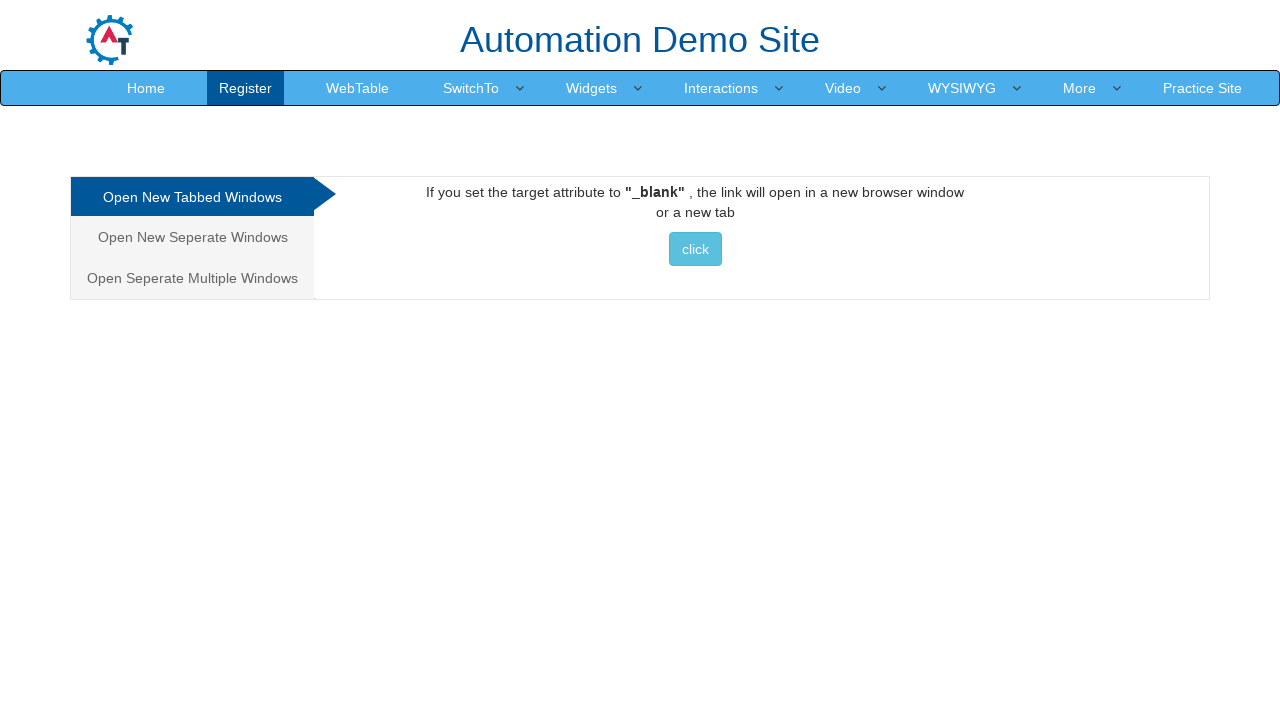

Clicked button to open new window at (695, 249) on button.btn.btn-info
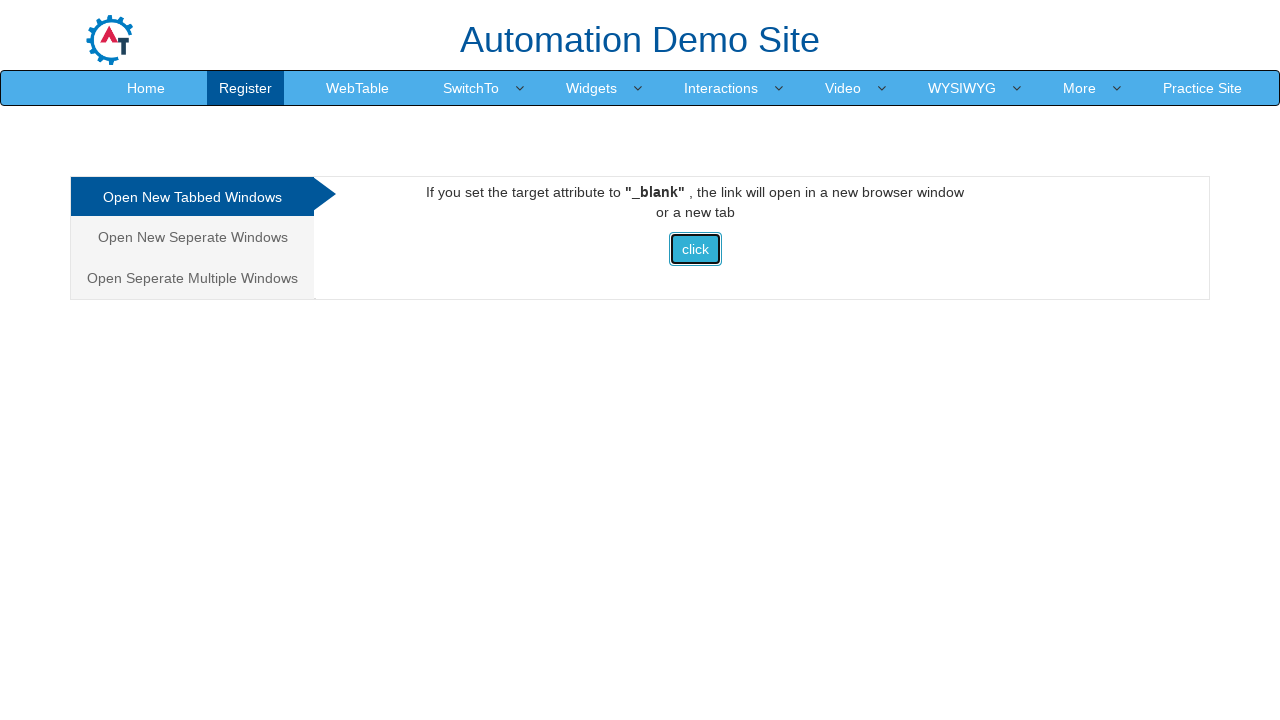

New popup window opened and captured
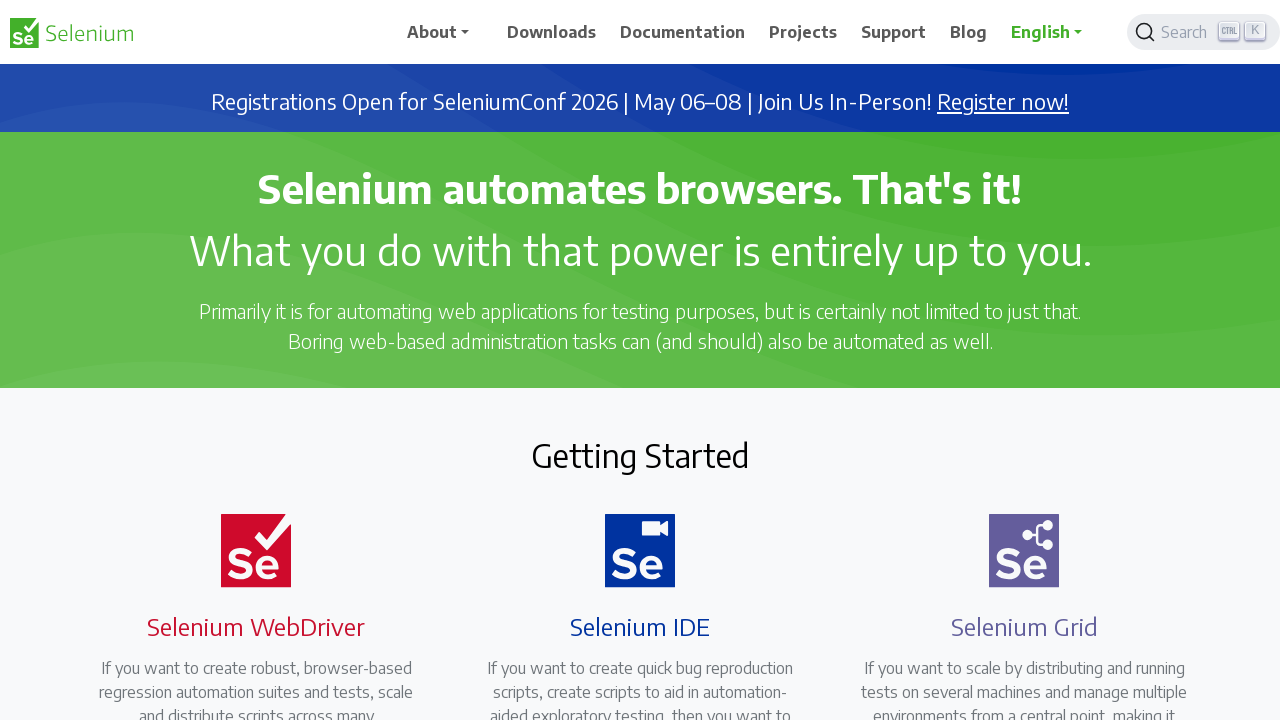

Child window fully loaded
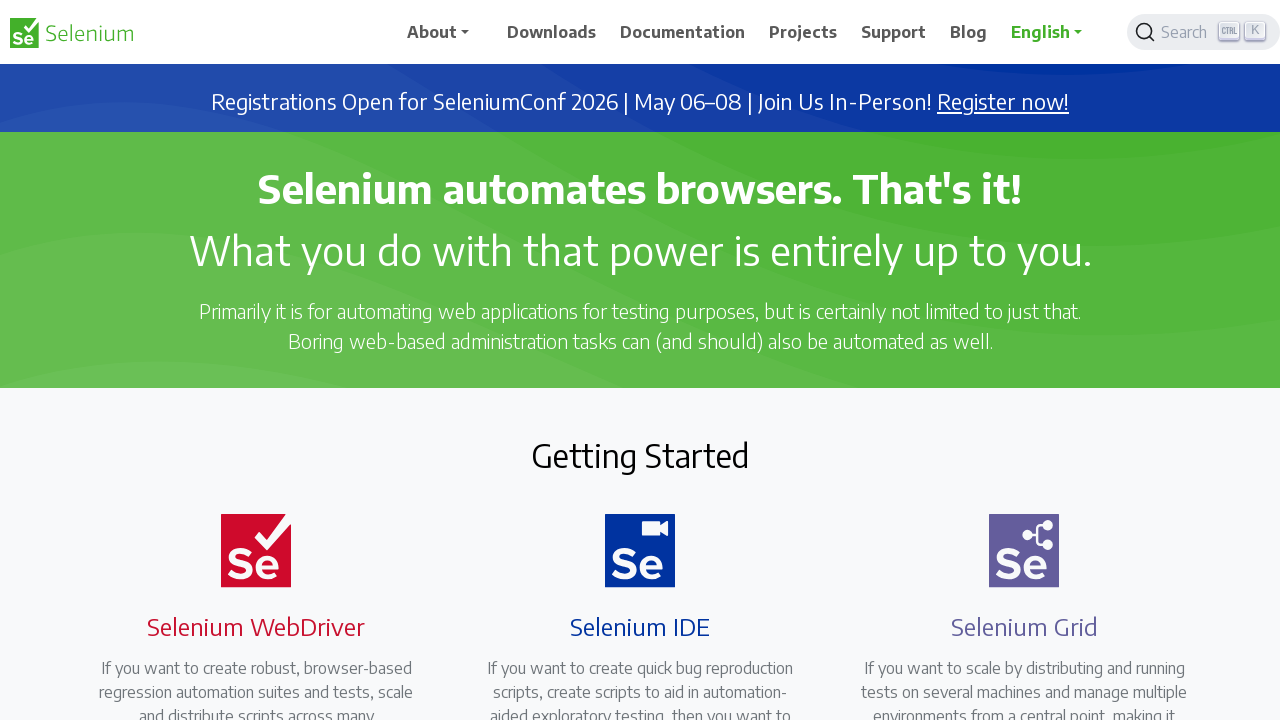

Retrieved child window title: Selenium
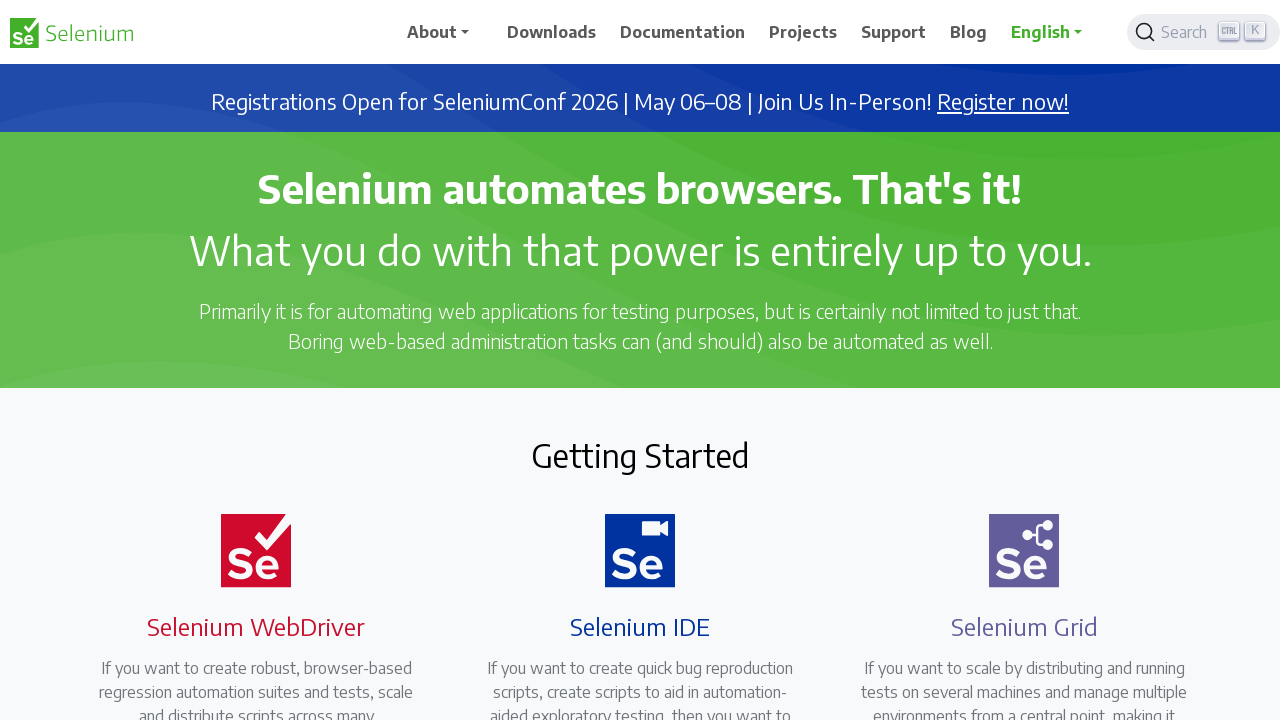

Closed child window
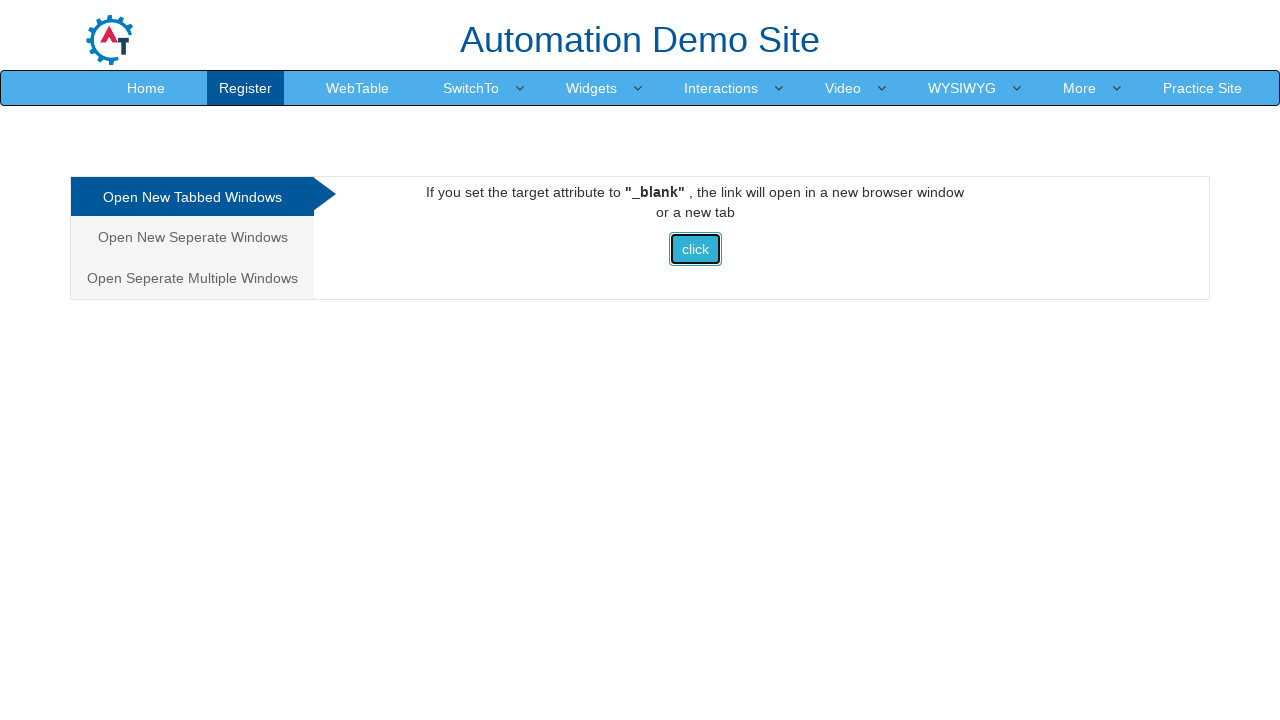

Verified main window is active with title: Frames & windows
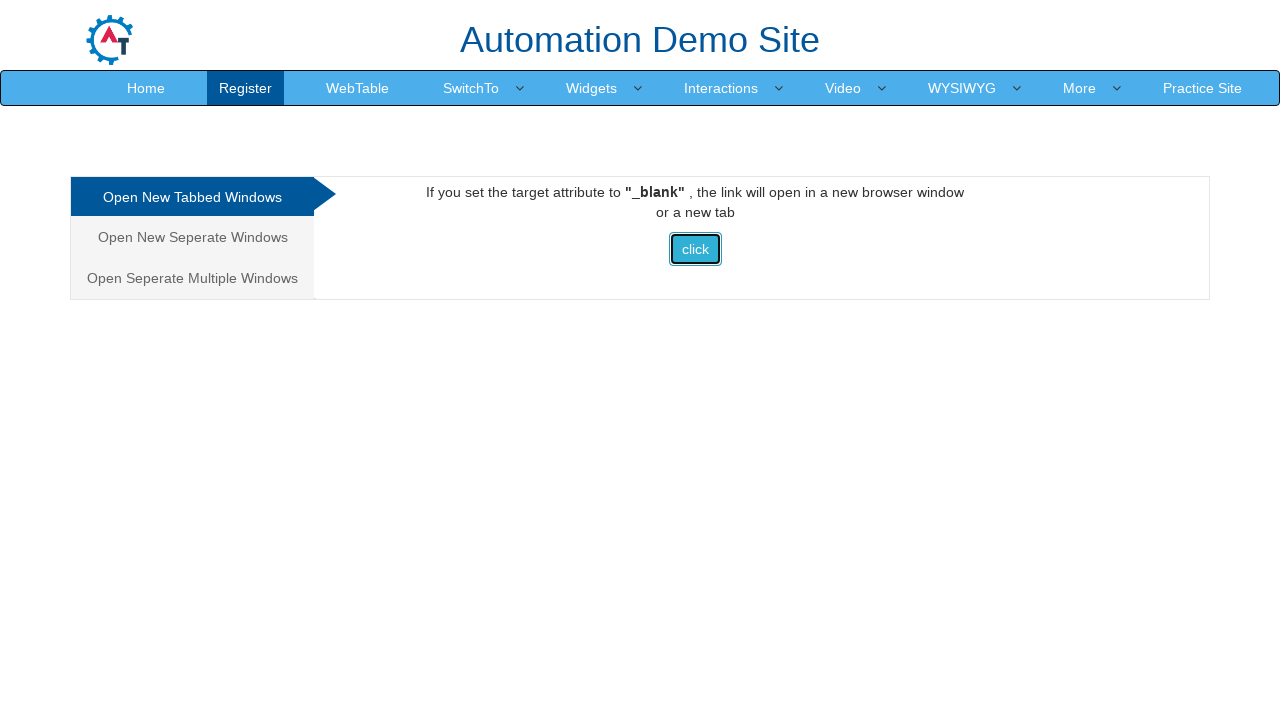

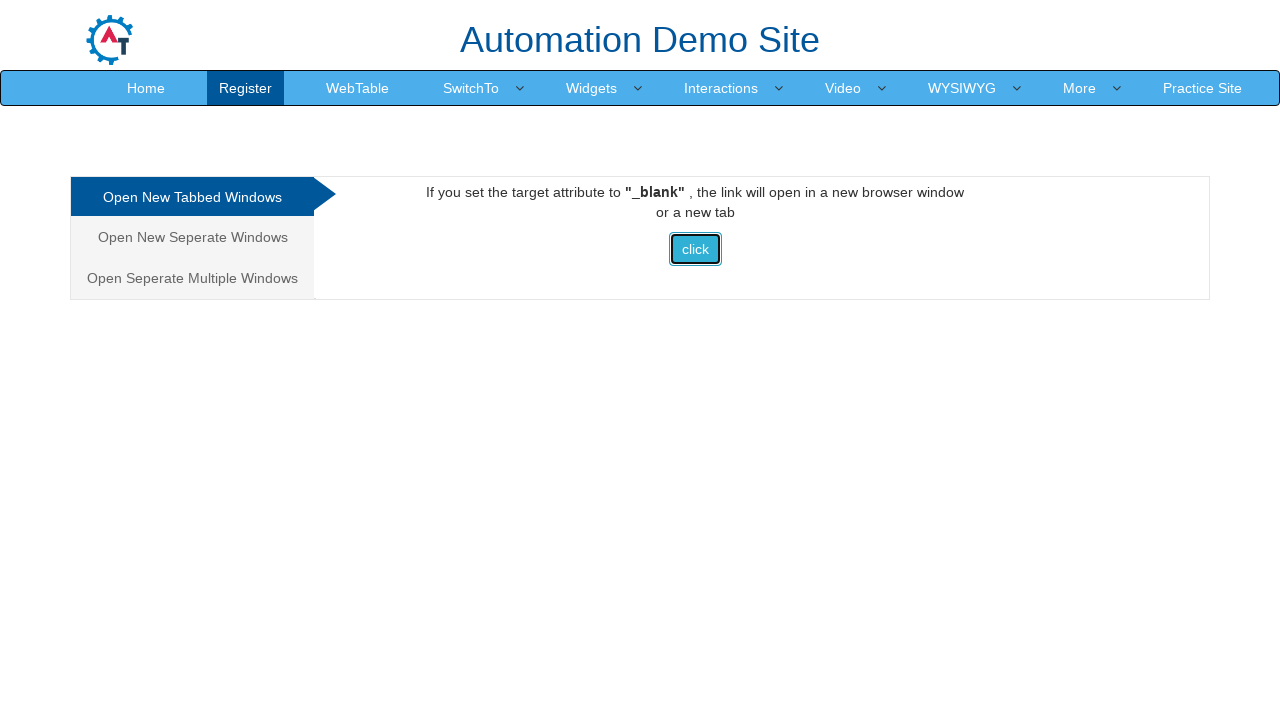